Tests unmarking todo items as complete by unchecking their checkboxes

Starting URL: https://demo.playwright.dev/todomvc

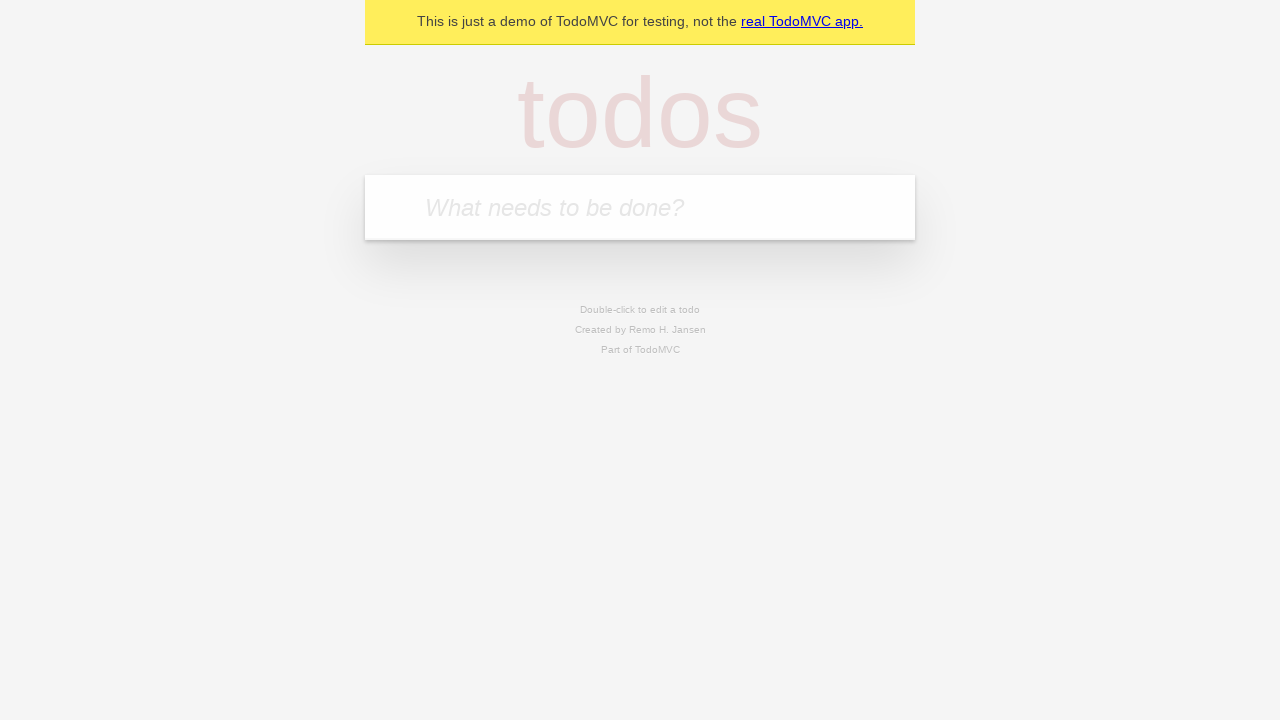

Filled todo input with 'buy some cheese' on internal:attr=[placeholder="What needs to be done?"i]
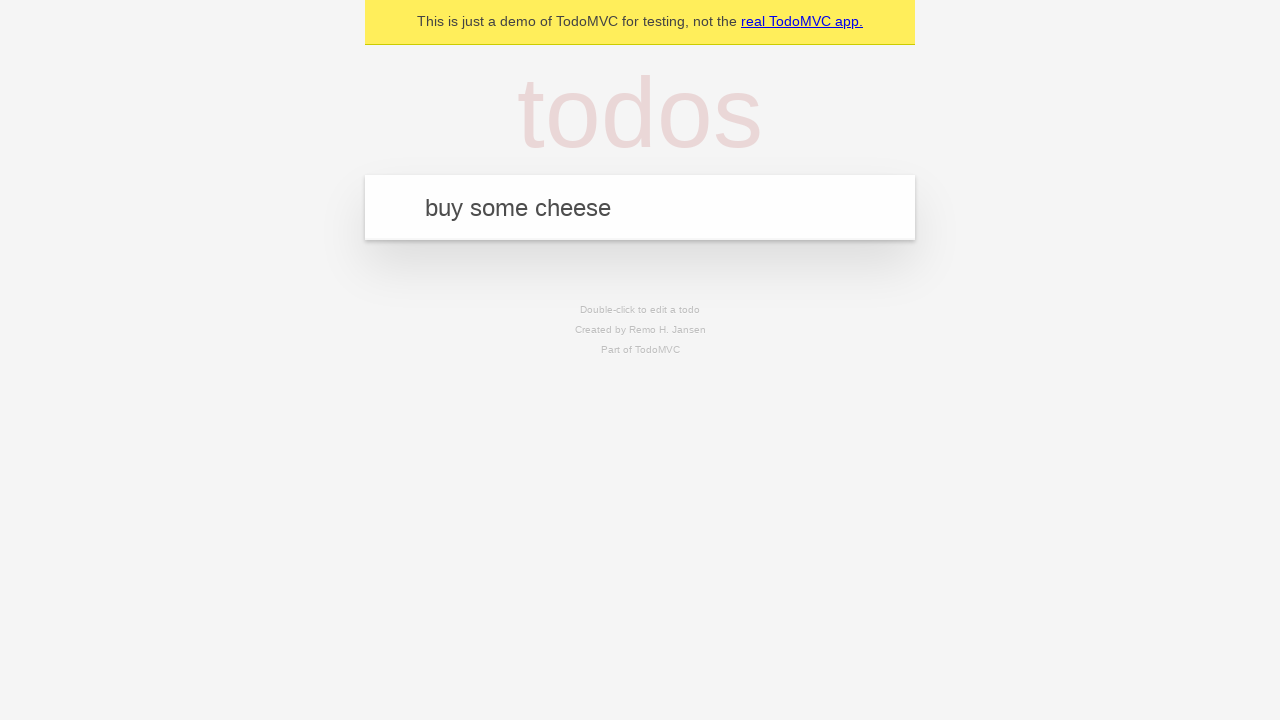

Pressed Enter to create first todo item on internal:attr=[placeholder="What needs to be done?"i]
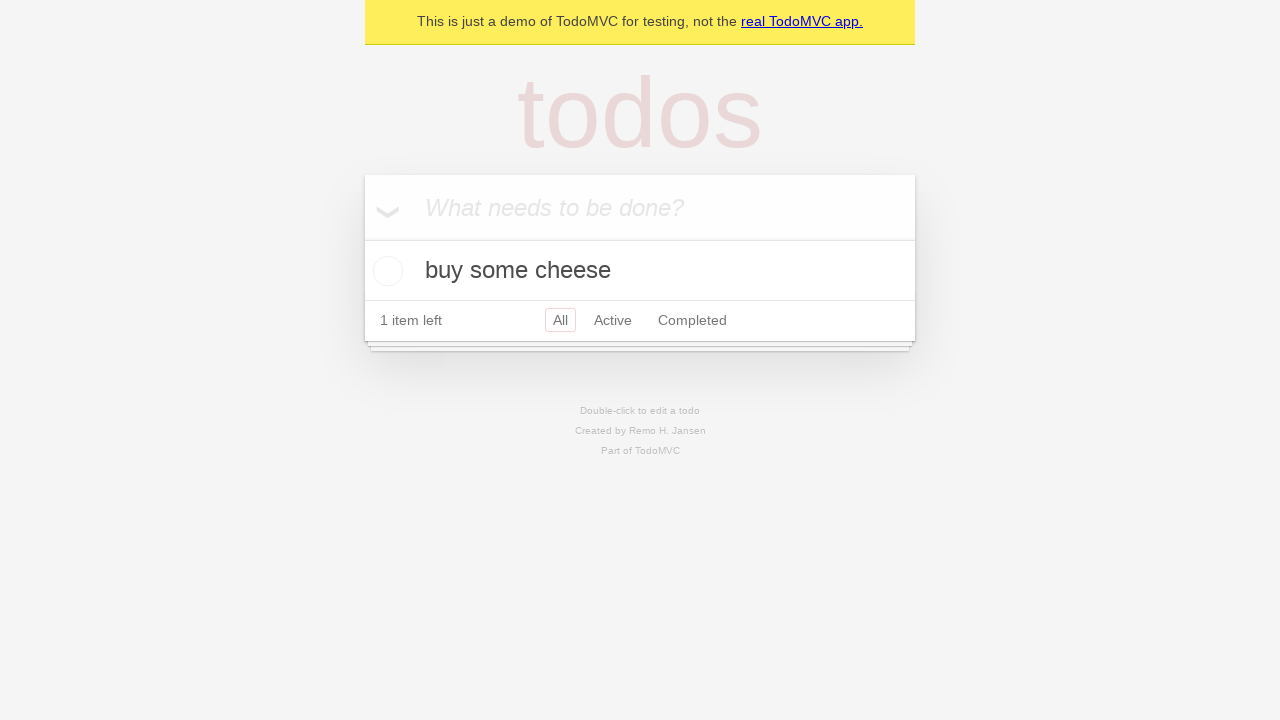

Filled todo input with 'feed the cat' on internal:attr=[placeholder="What needs to be done?"i]
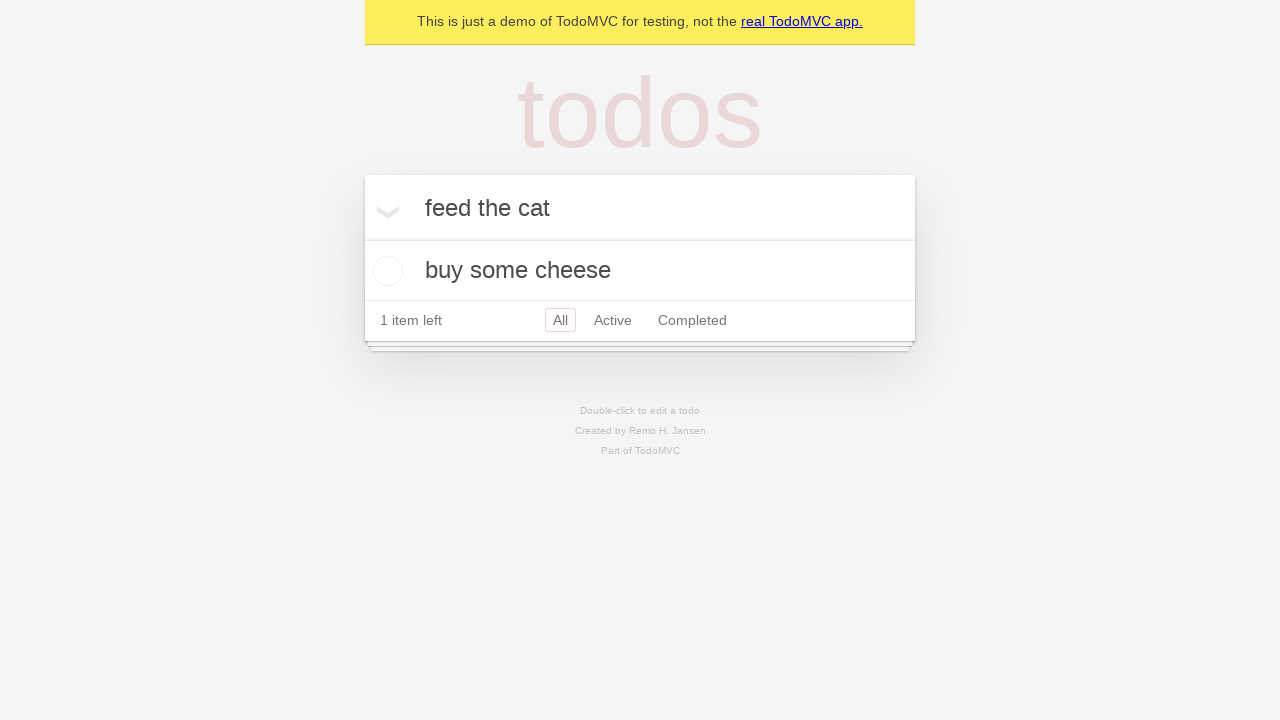

Pressed Enter to create second todo item on internal:attr=[placeholder="What needs to be done?"i]
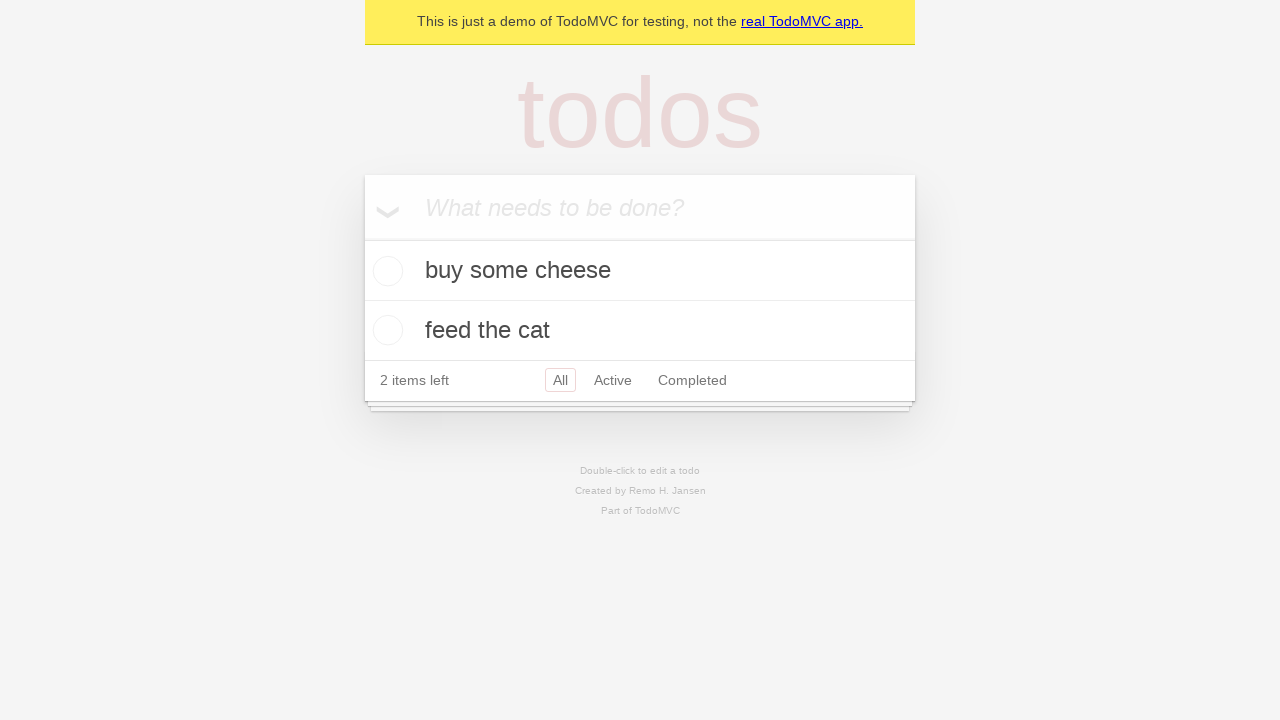

Checked the first todo item checkbox at (385, 271) on internal:testid=[data-testid="todo-item"s] >> nth=0 >> internal:role=checkbox
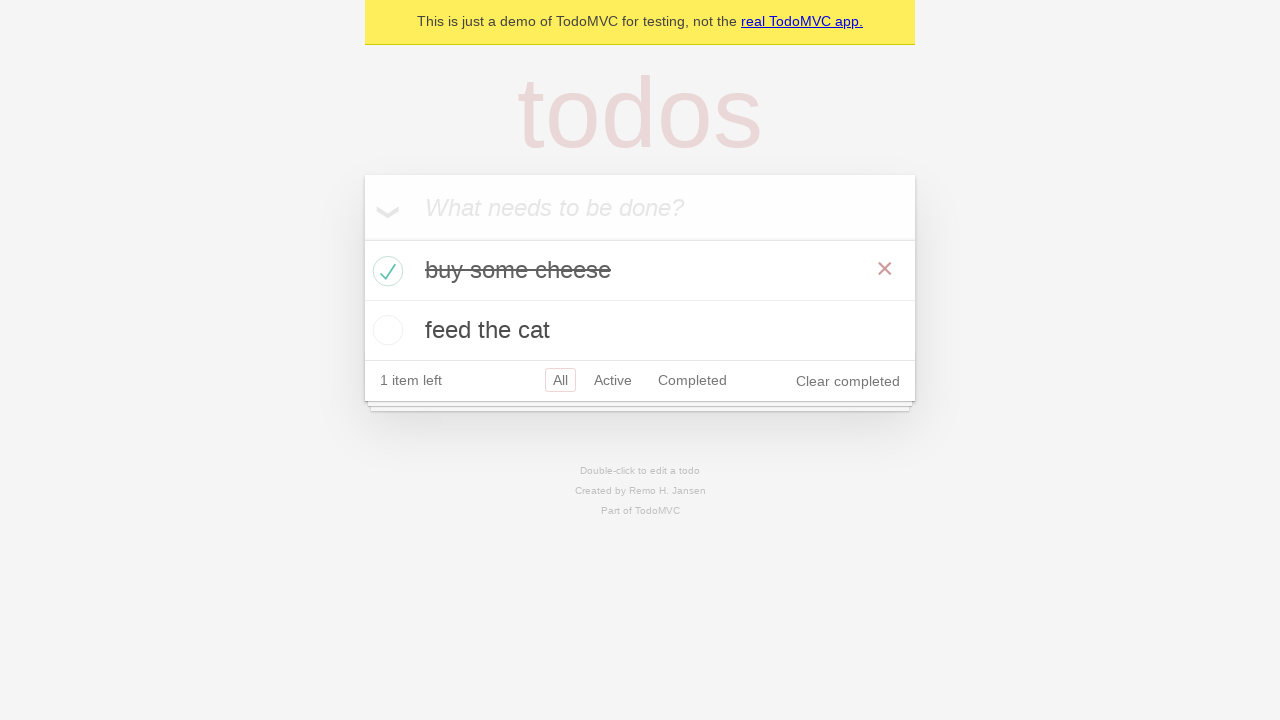

Unchecked the first todo item checkbox to mark it as incomplete at (385, 271) on internal:testid=[data-testid="todo-item"s] >> nth=0 >> internal:role=checkbox
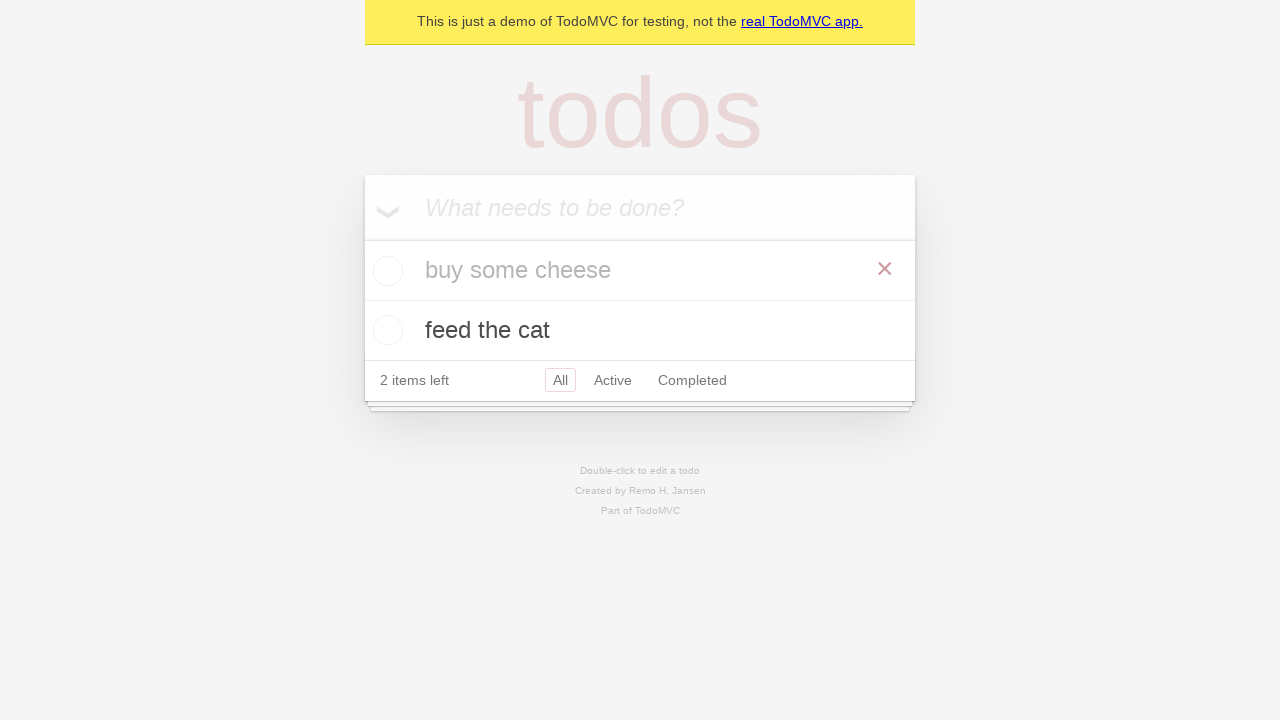

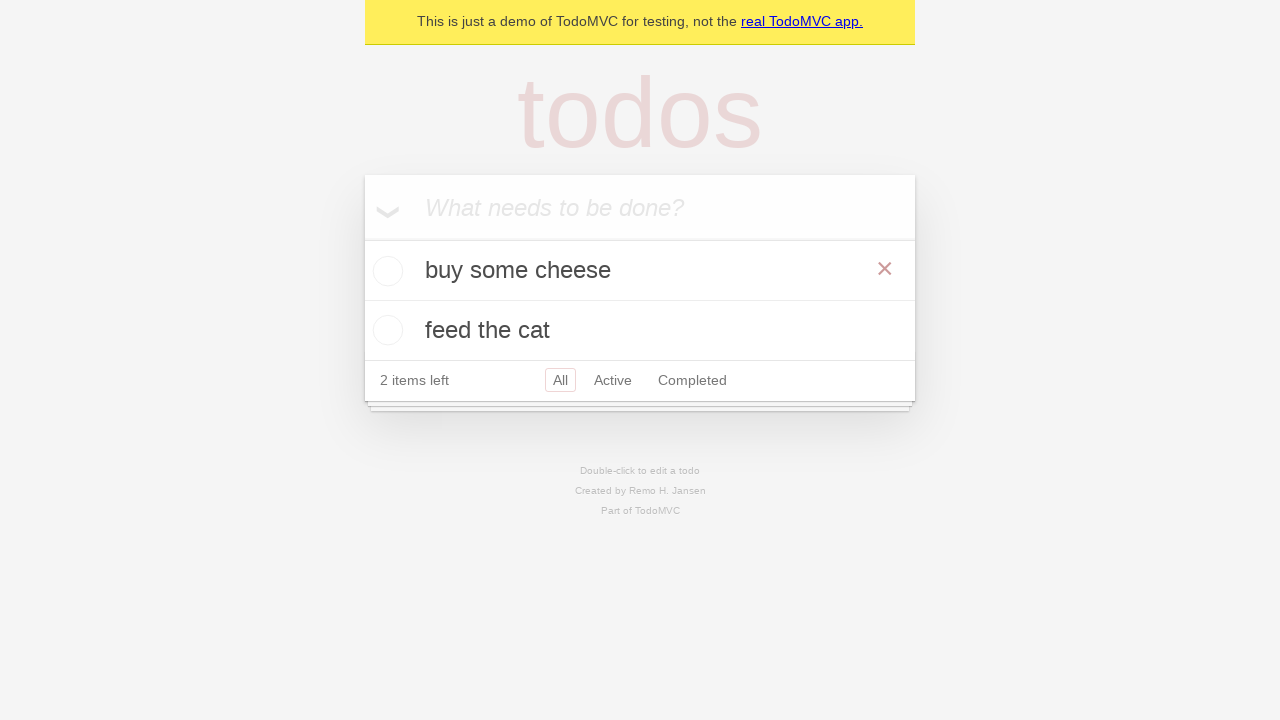